Navigates through Flipkart's menu system by hovering over main menu items, submenus, and their options to explore the site's navigation structure

Starting URL: https://www.flipkart.com/

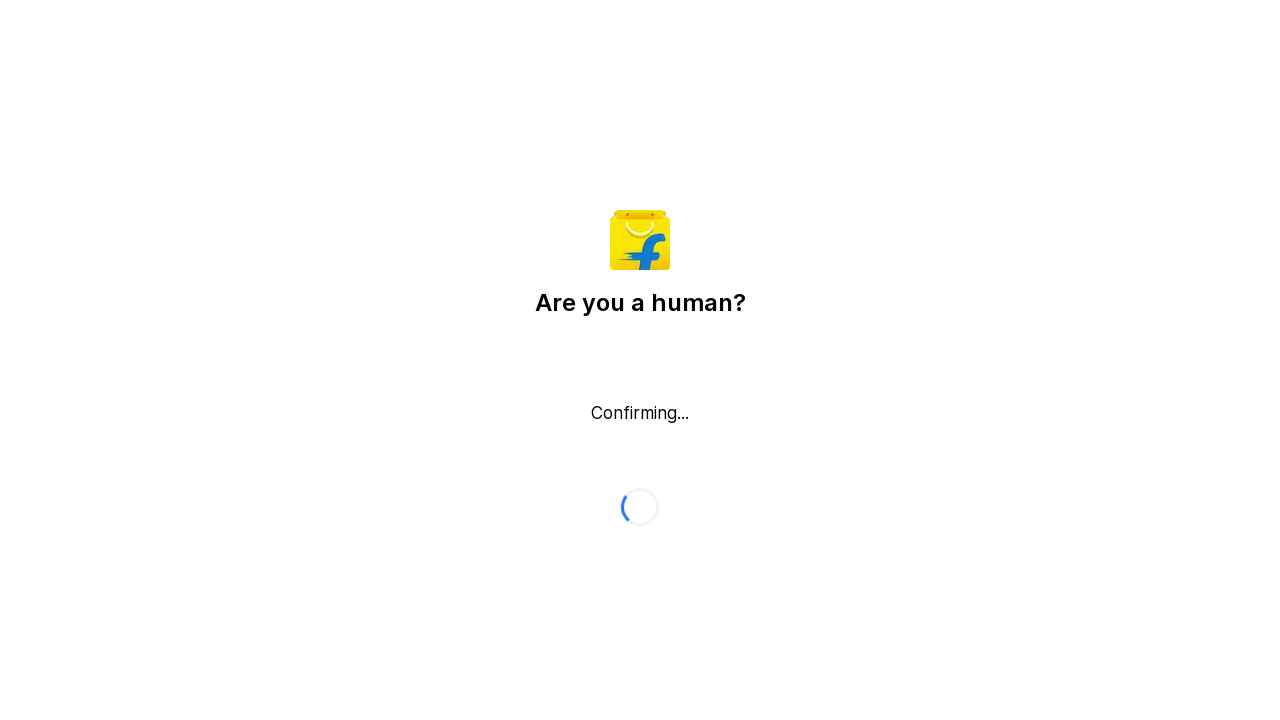

Pressed Escape to close any popup
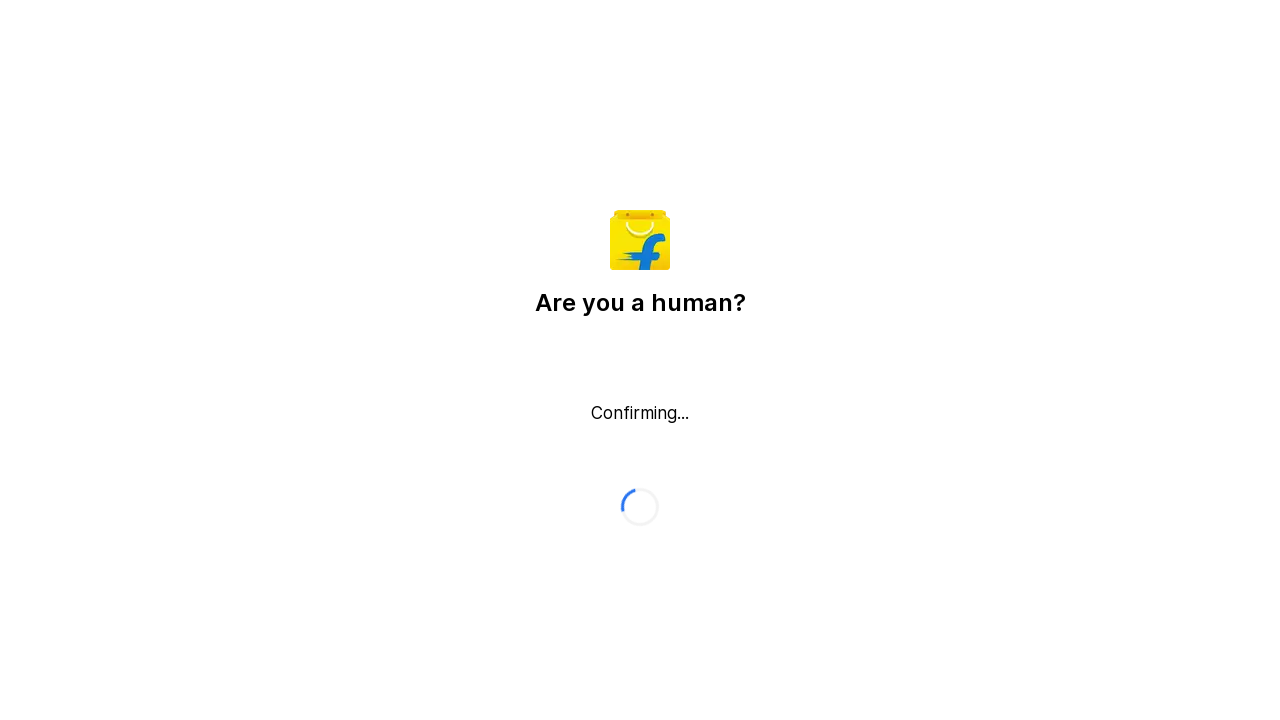

Located all main menu items
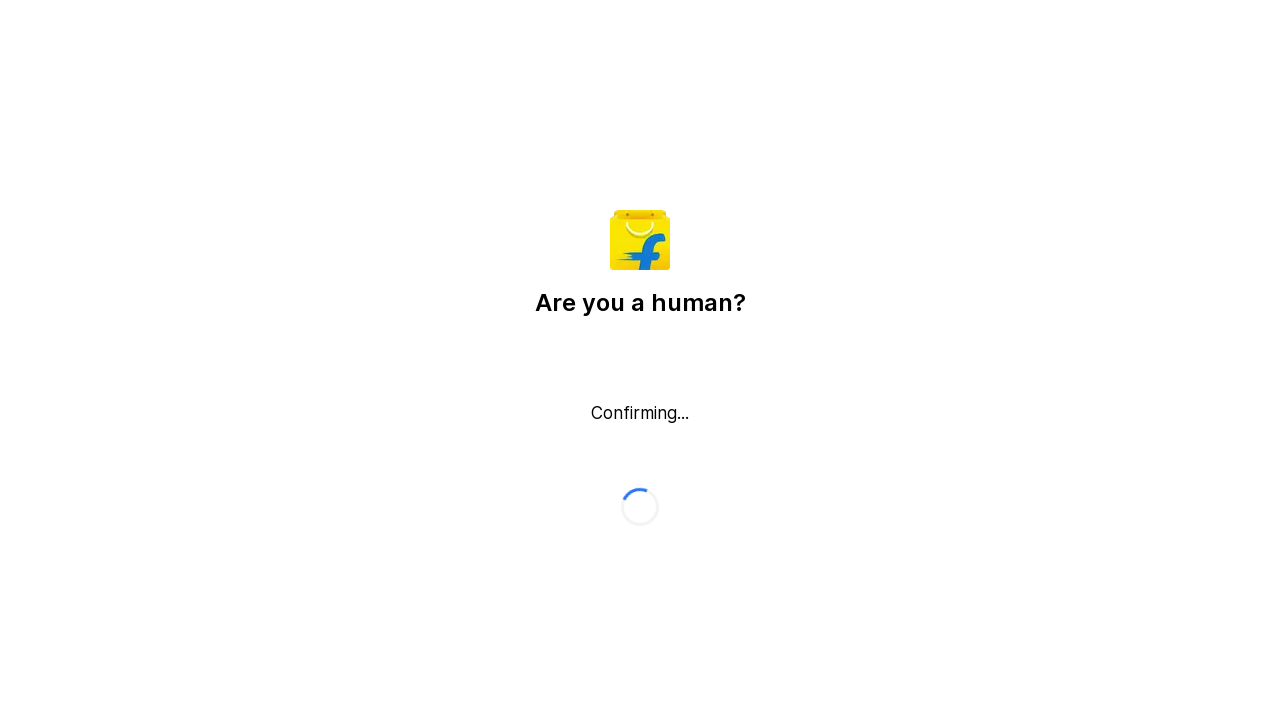

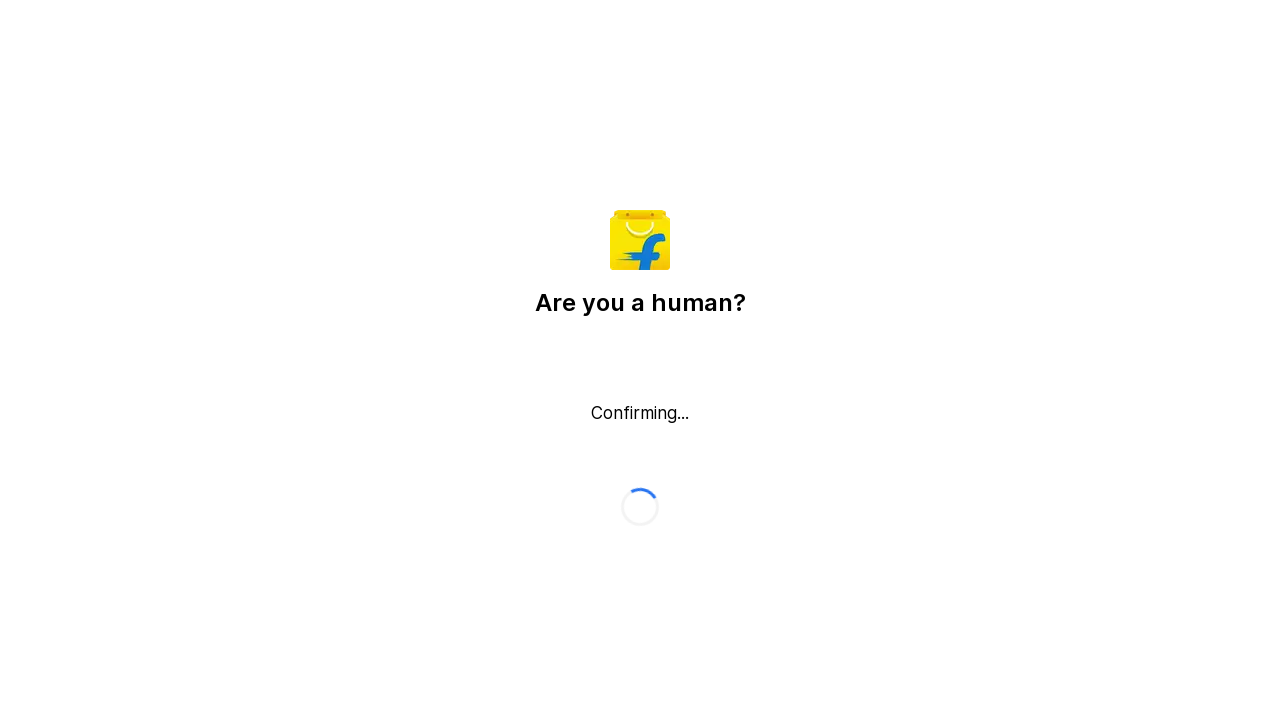